Tests the password reset flow by clicking "Forgot your password" link, verifying the reset password page elements, then canceling to return to login page

Starting URL: https://opensource-demo.orangehrmlive.com

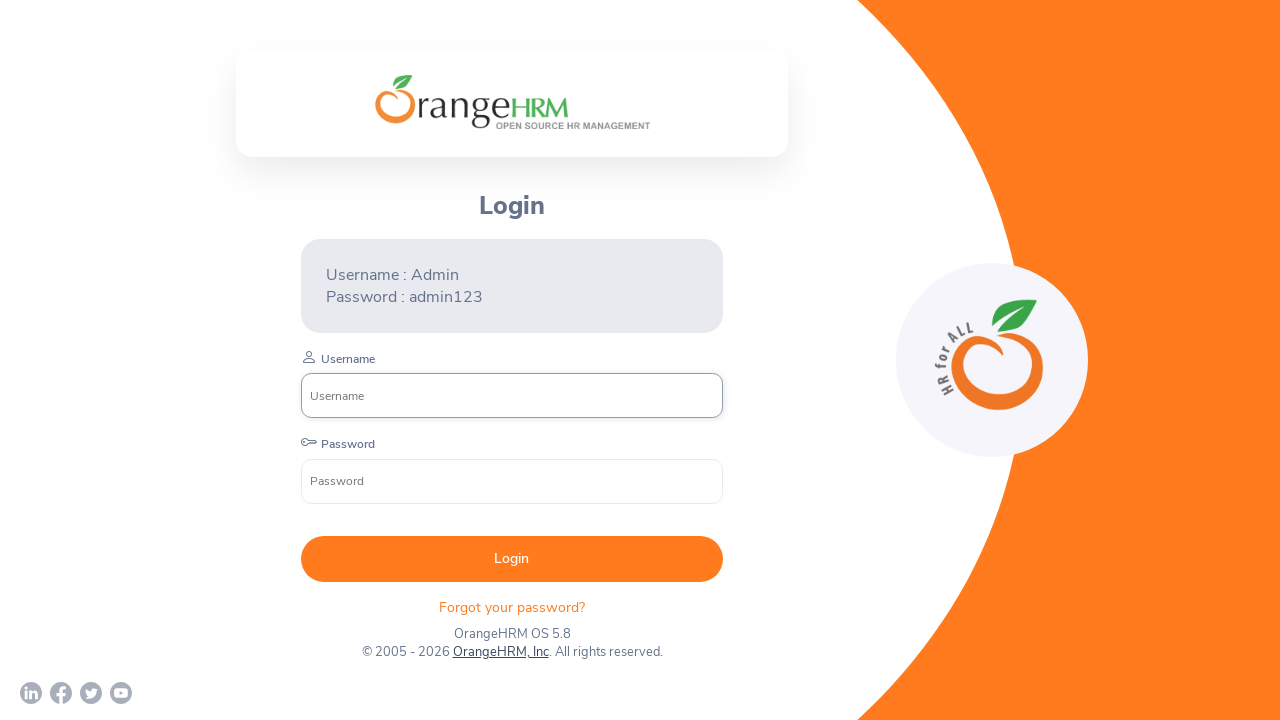

Login page header text loaded
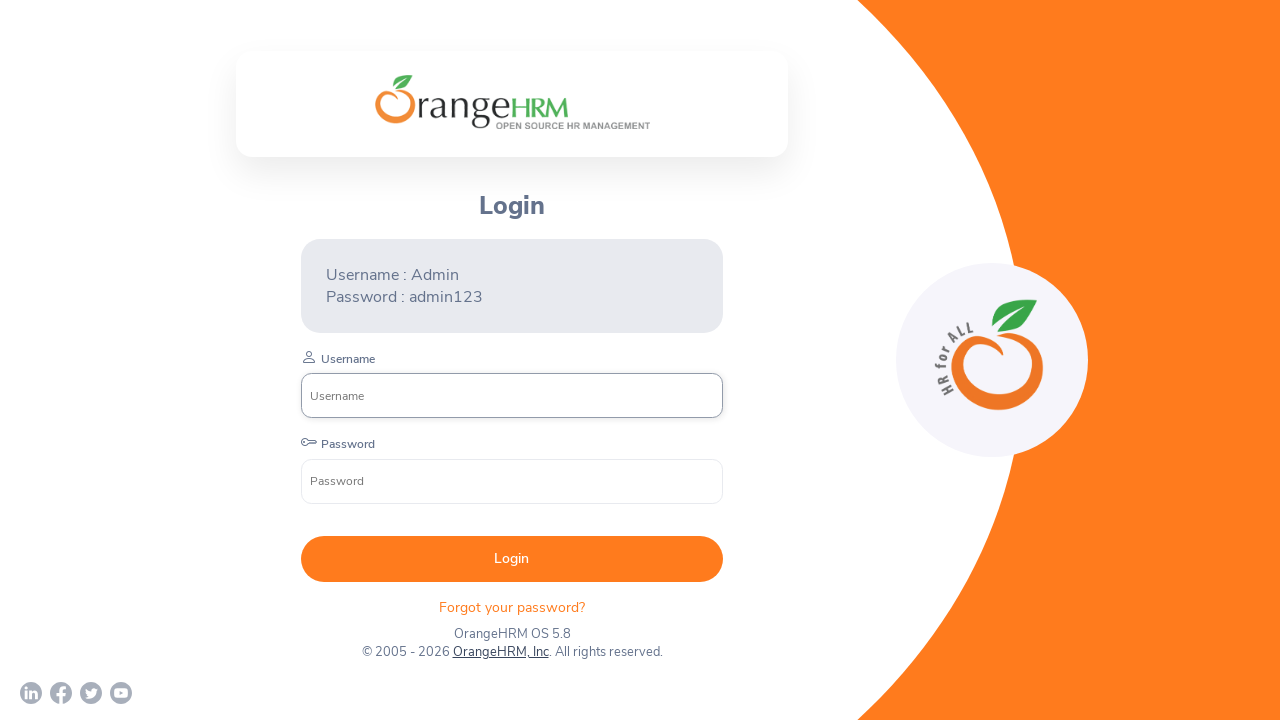

Username input field loaded
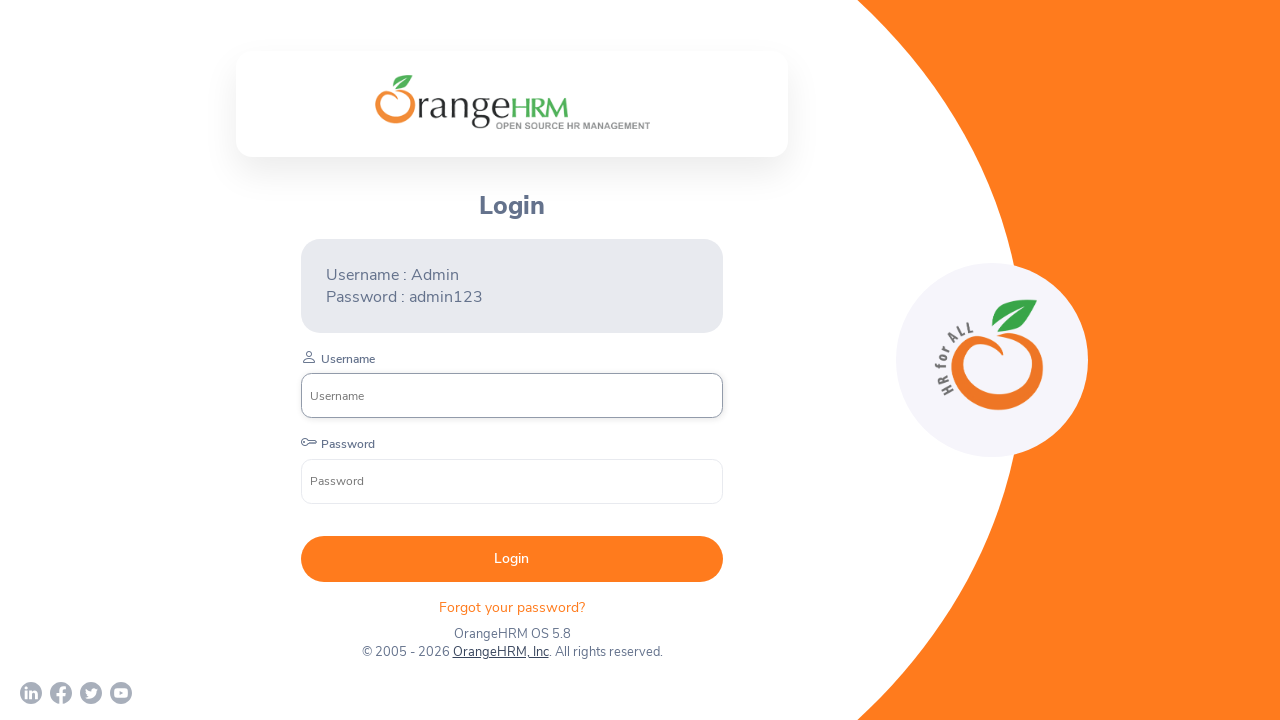

Password input field loaded
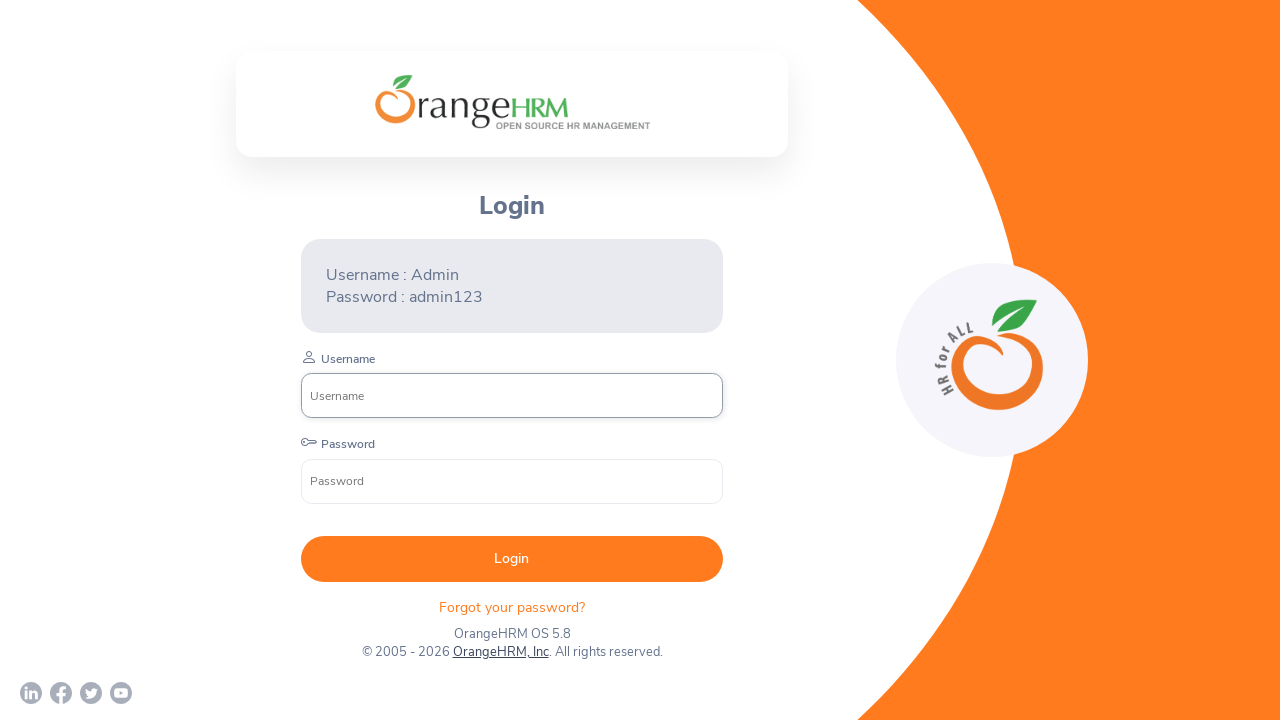

Clicked 'Forgot your password?' link at (512, 607) on text=Forgot your password?
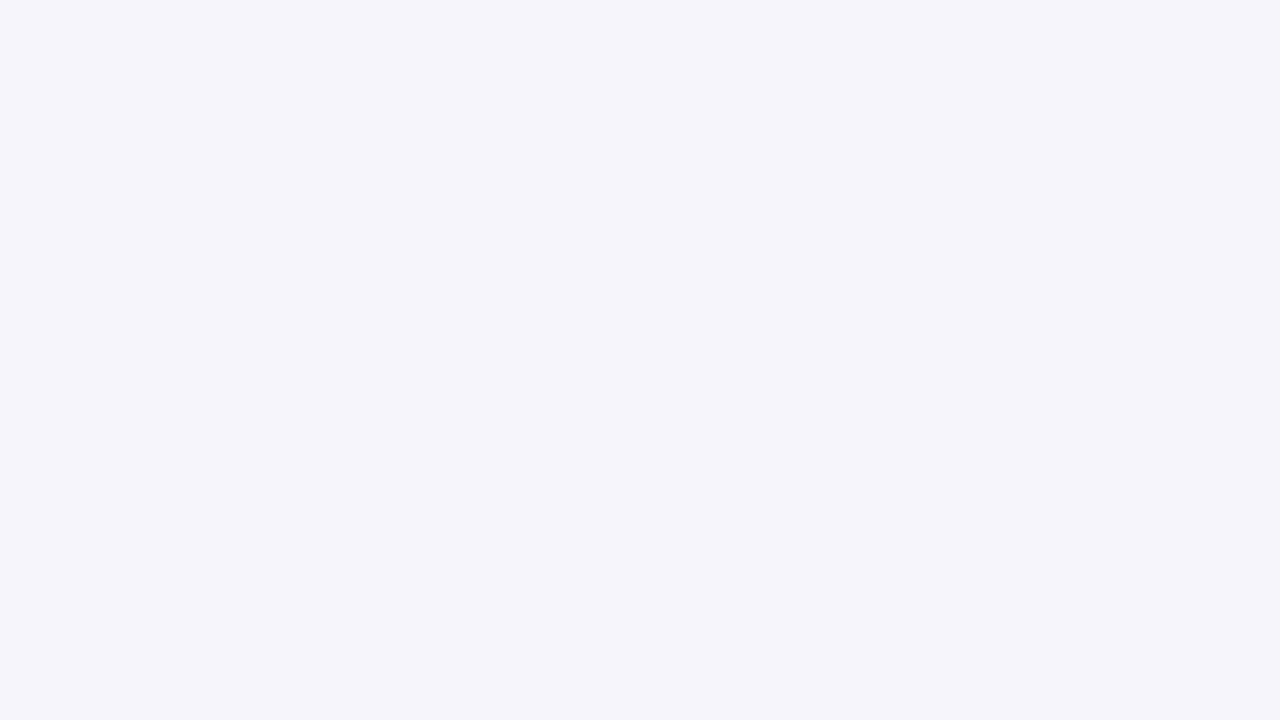

Navigated to password reset page
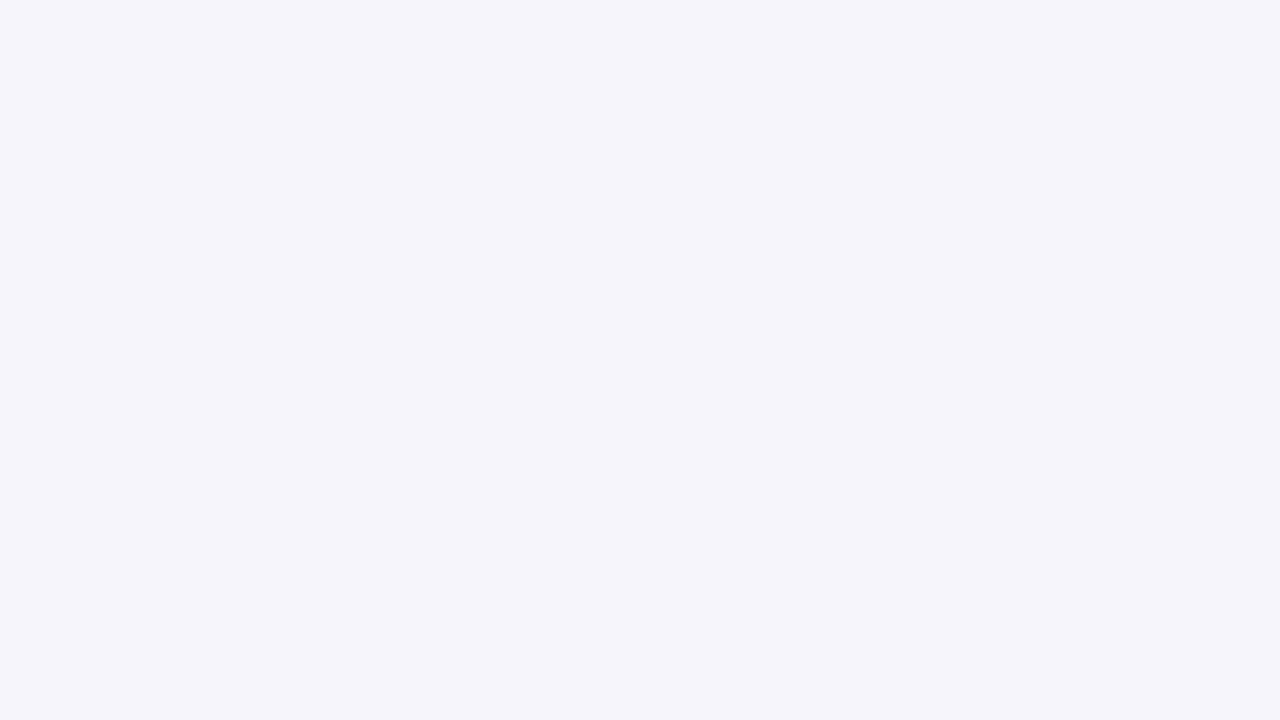

Cancel button is visible on reset password page
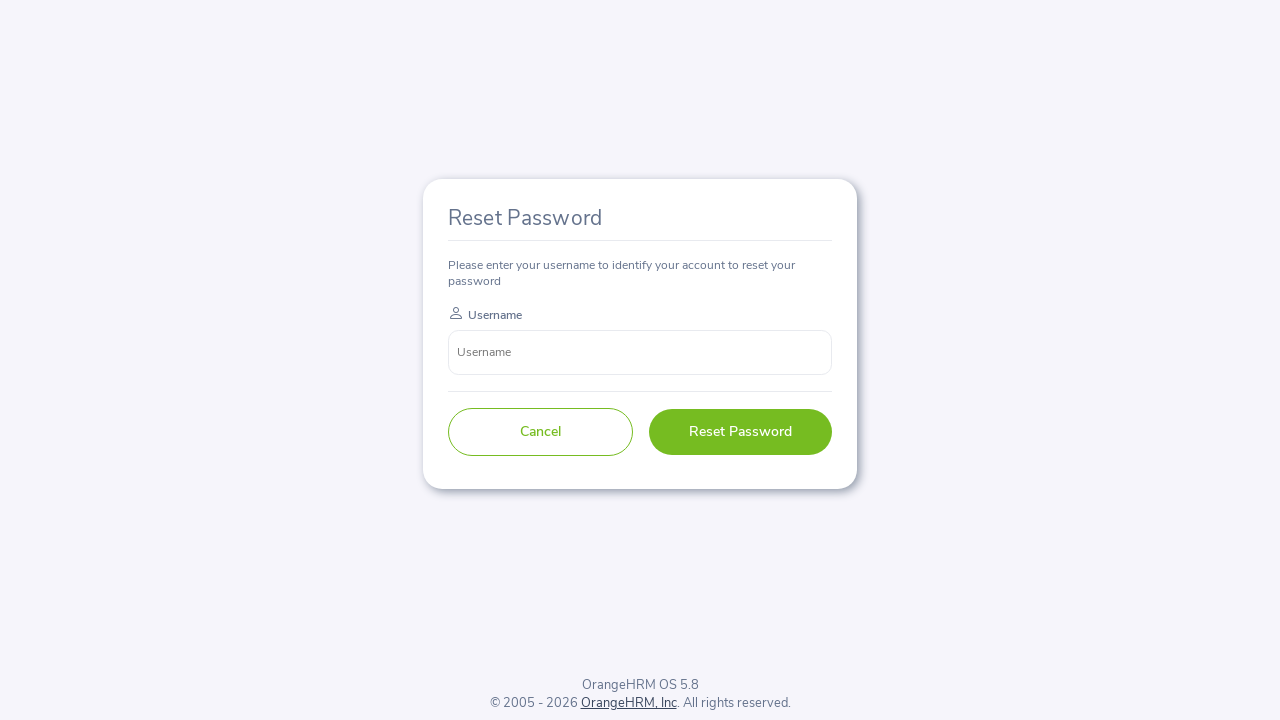

Reset Password button is visible on reset password page
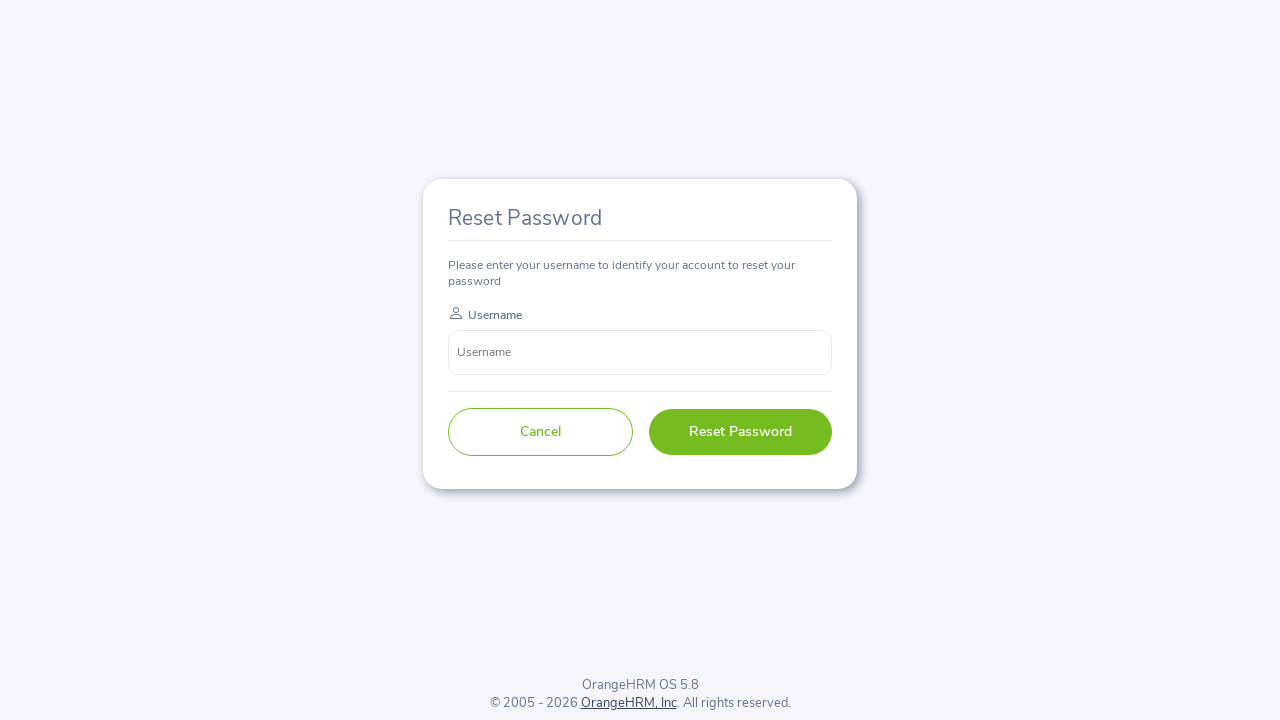

Clicked Cancel button to exit password reset flow at (540, 432) on button:has-text('Cancel')
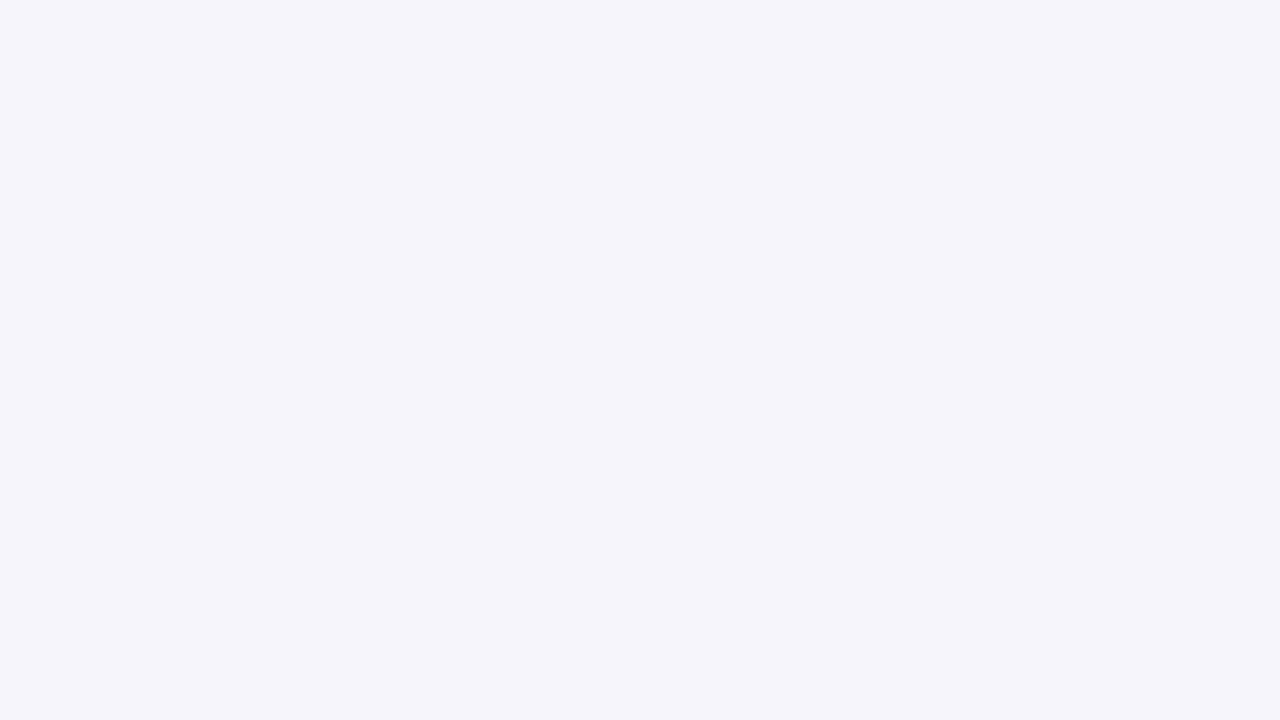

Returned to login page after canceling password reset
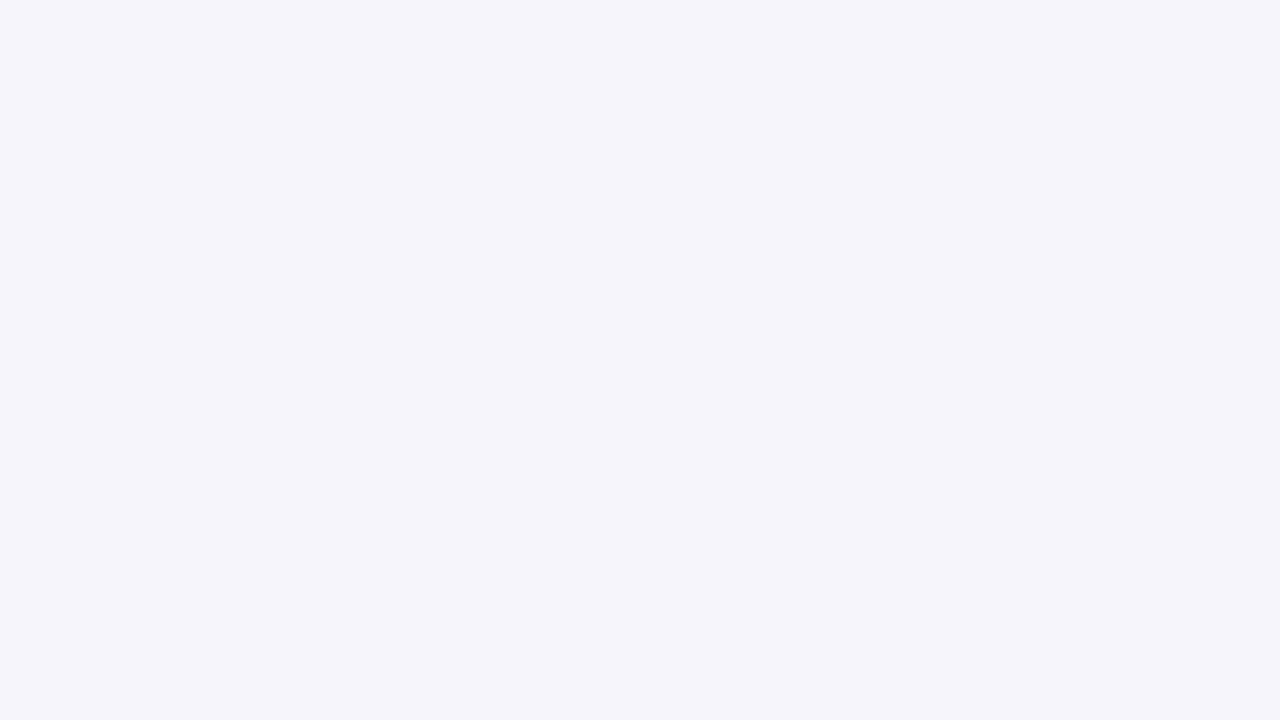

Login page header text is visible
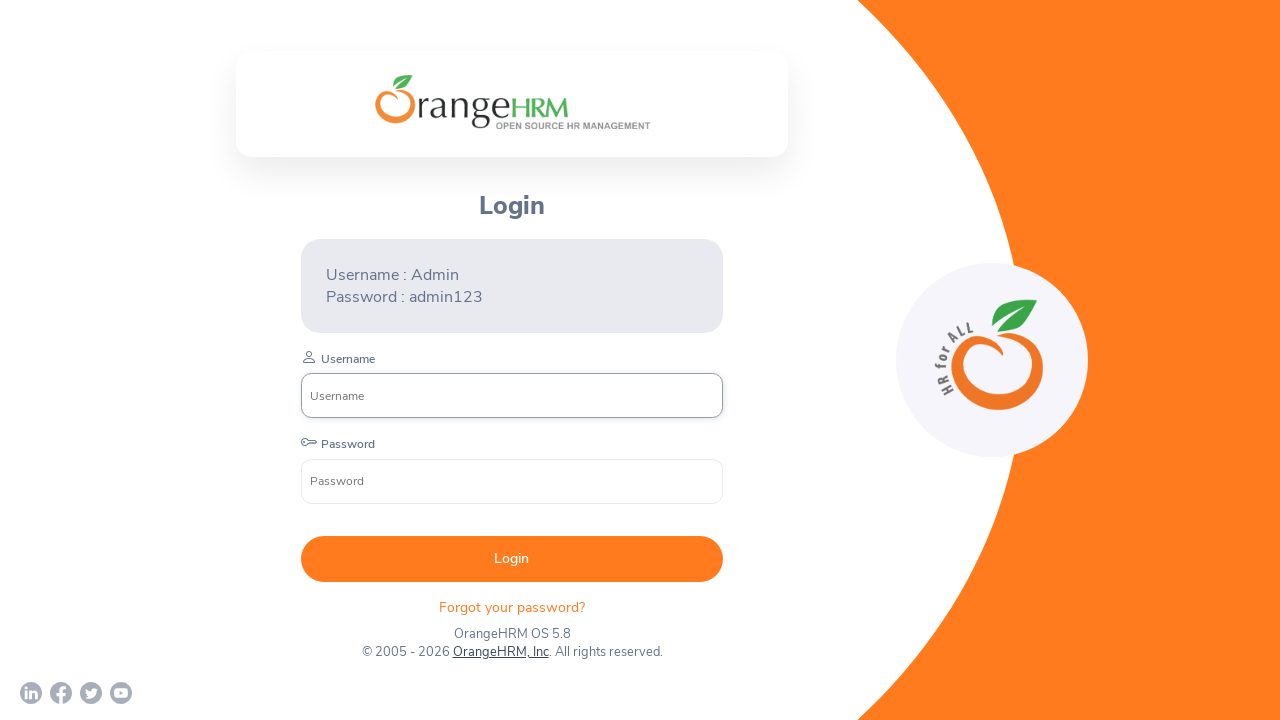

Username input field is present on login page
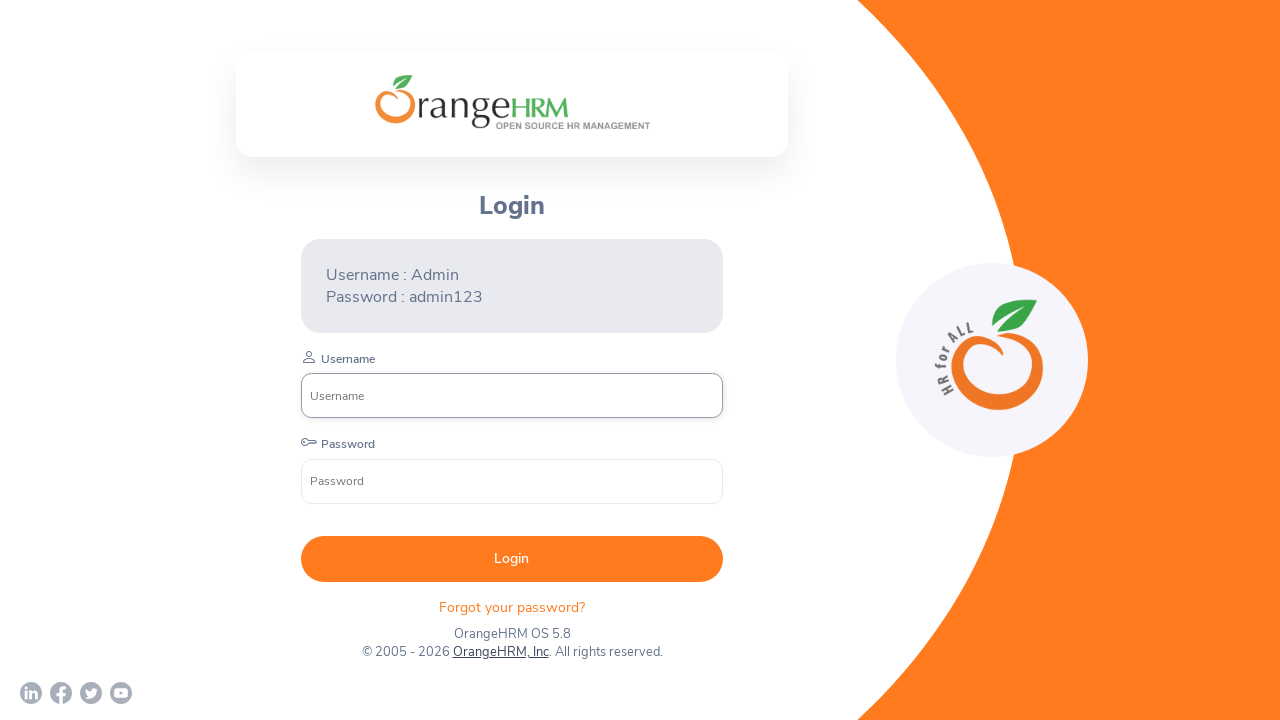

Password input field is present on login page
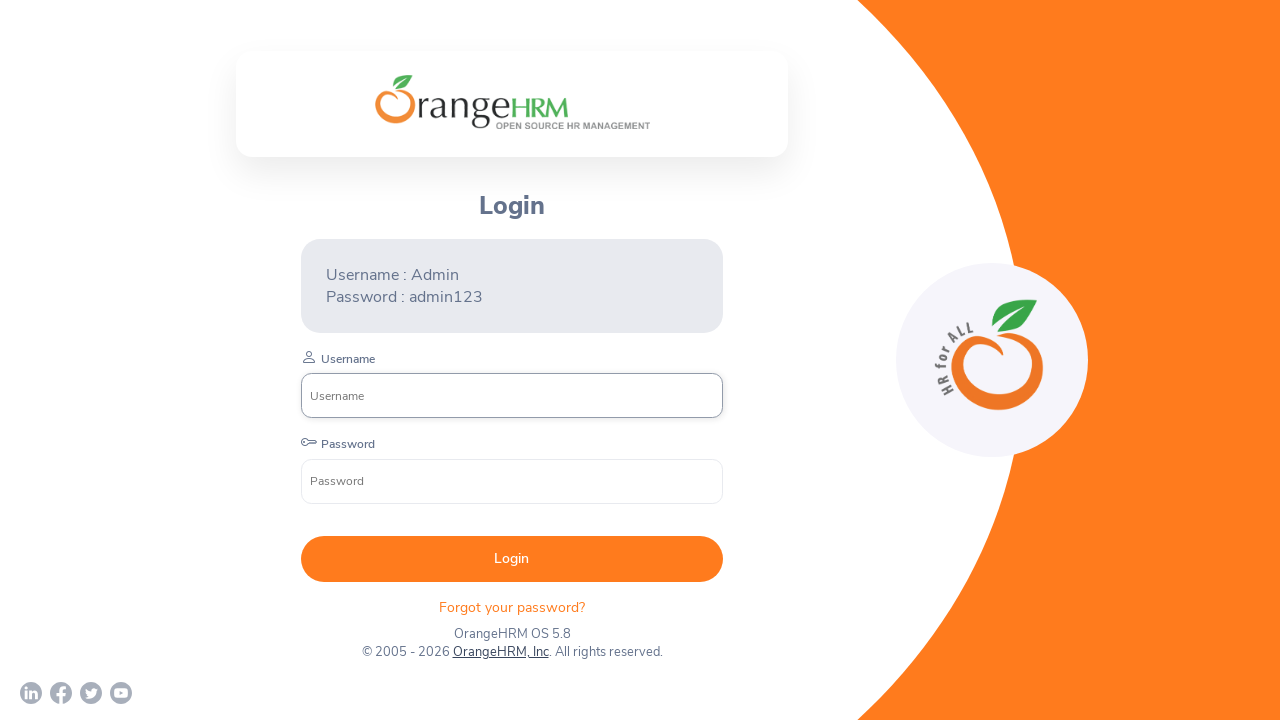

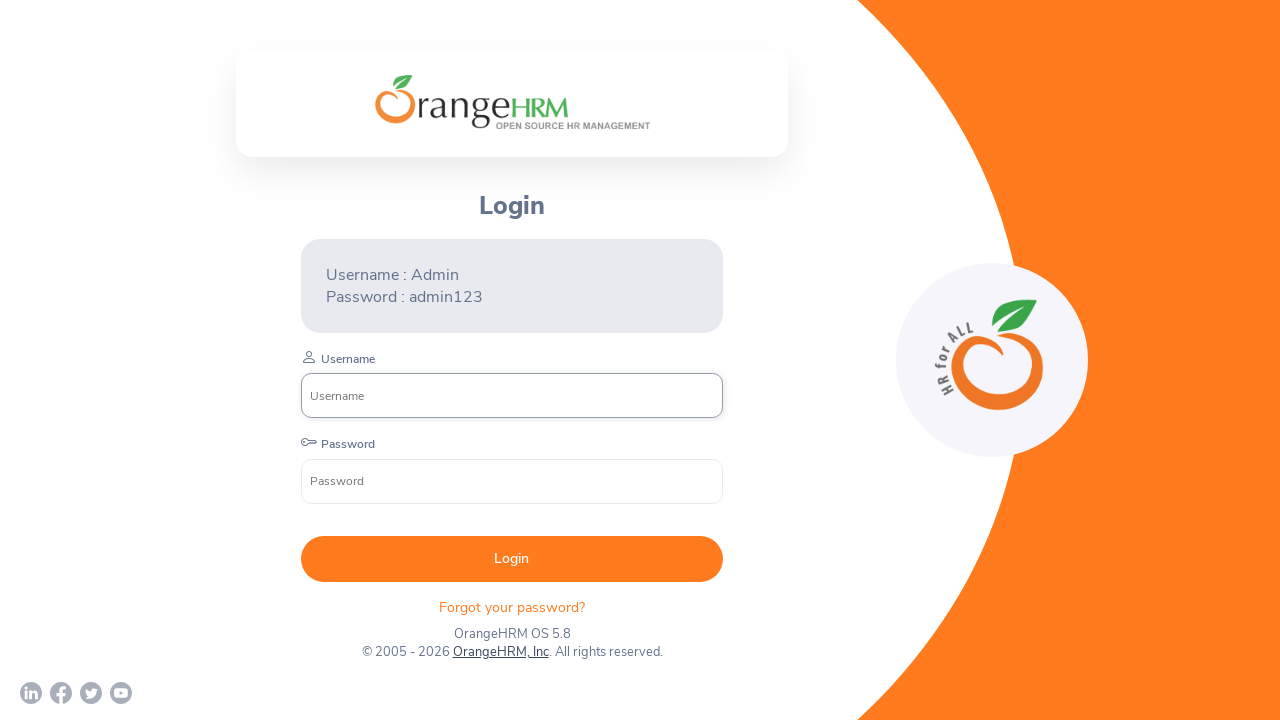